Tests radio button selection by clicking on specific options in two different radio button groups

Starting URL: https://echoecho.com/htmlforms10.htm

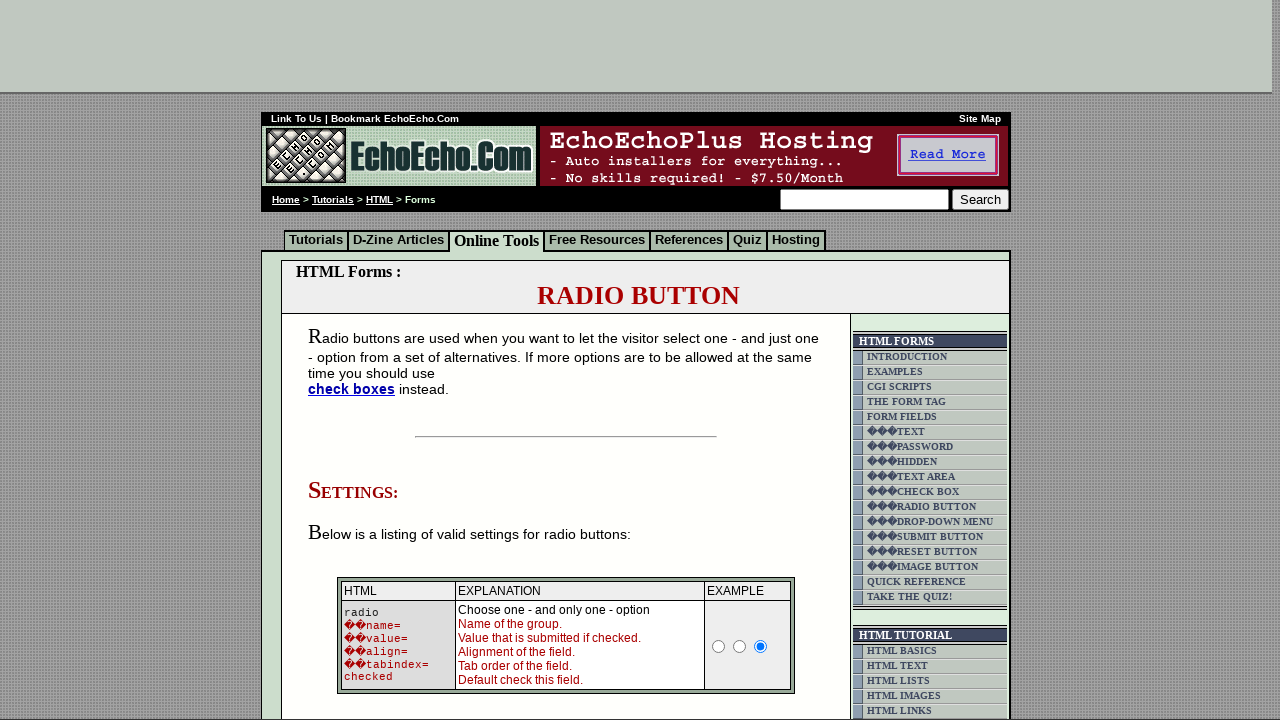

Clicked 'Milk' radio button in group1 at (356, 360) on xpath=//input[@name='group1' and @value='Milk']
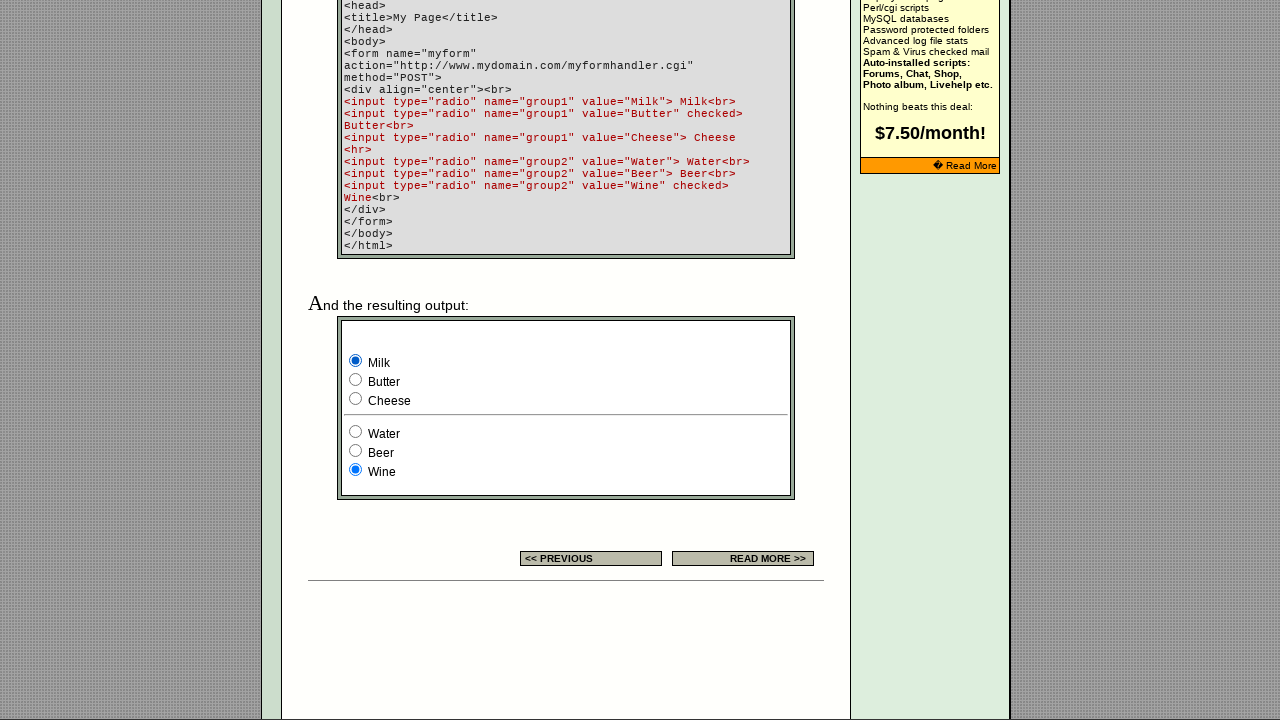

Clicked 'Beer' radio button in group2 at (356, 450) on xpath=//input[@name='group2' and @value='Beer']
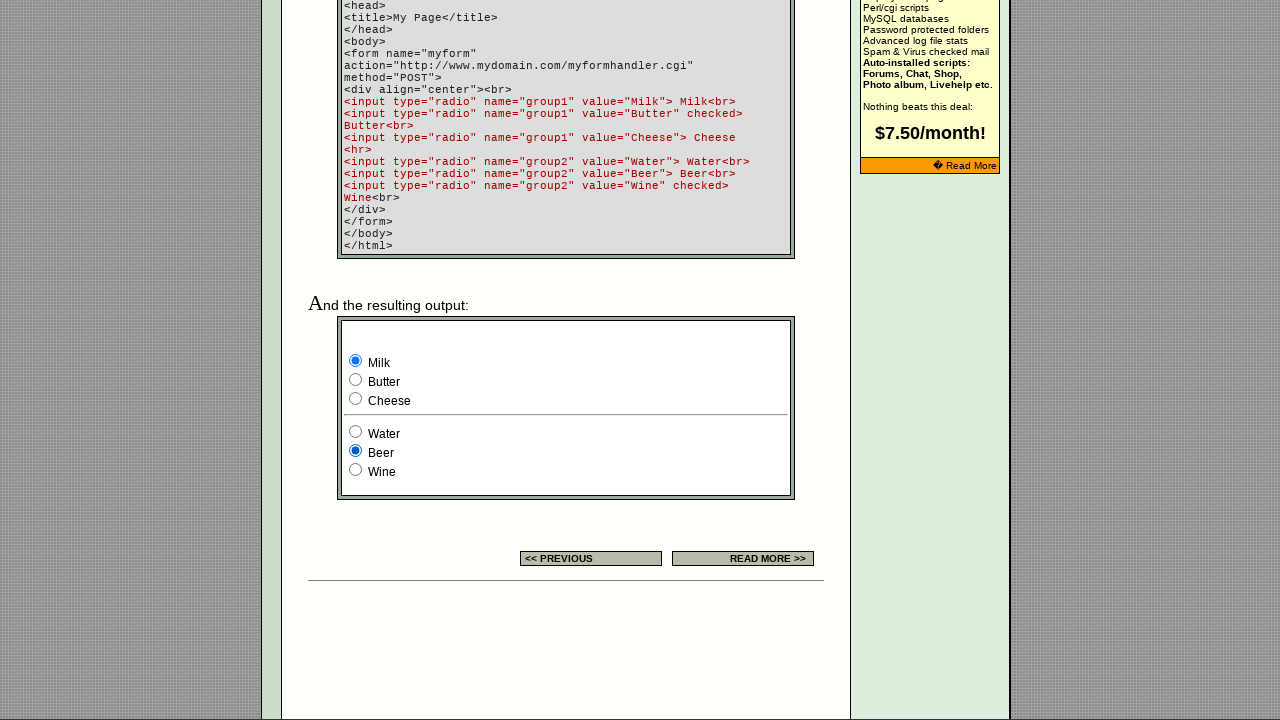

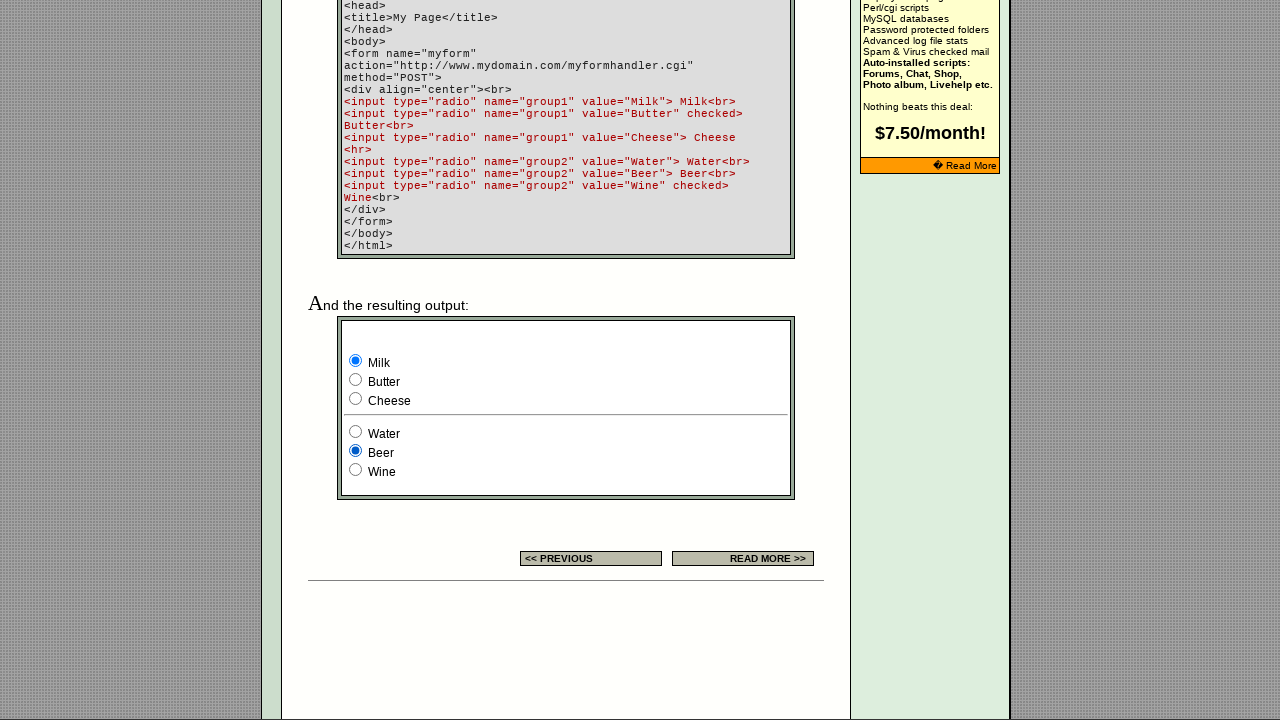